Tests multi-select dropdown functionality by selecting and deselecting options from a multiple choice dropdown

Starting URL: https://www.letskodeit.com/practice

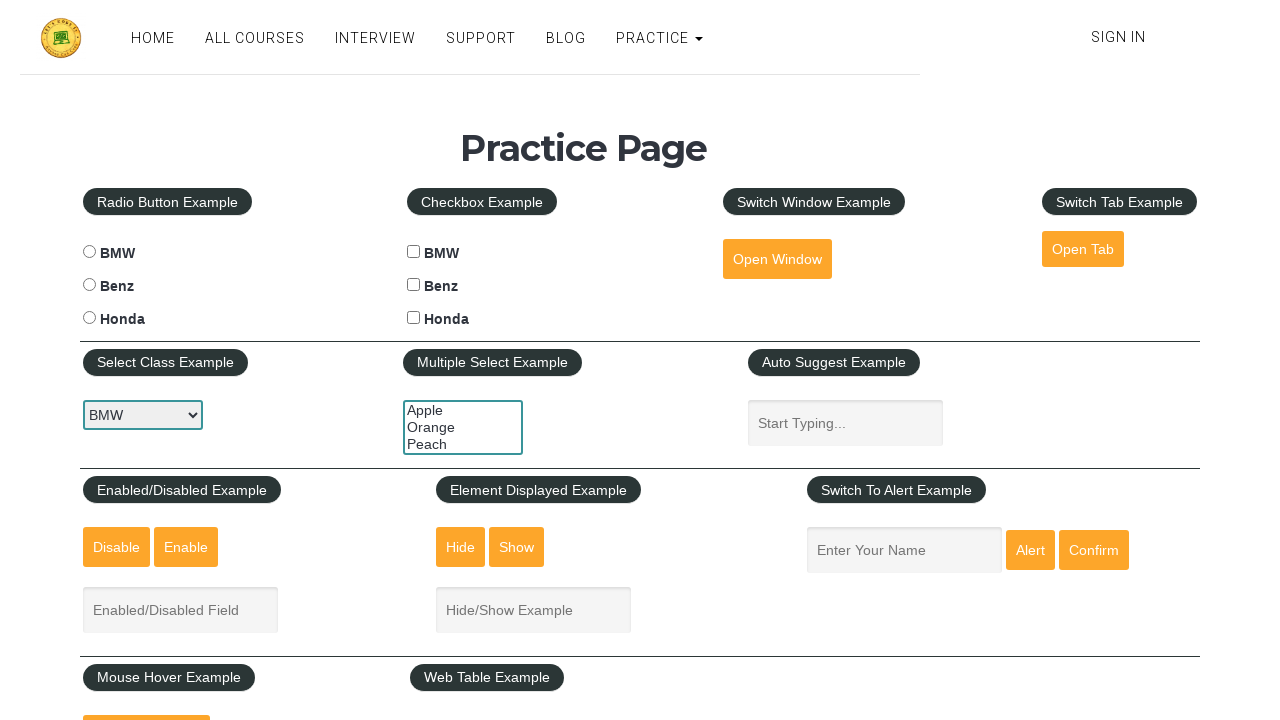

Located multi-select dropdown element
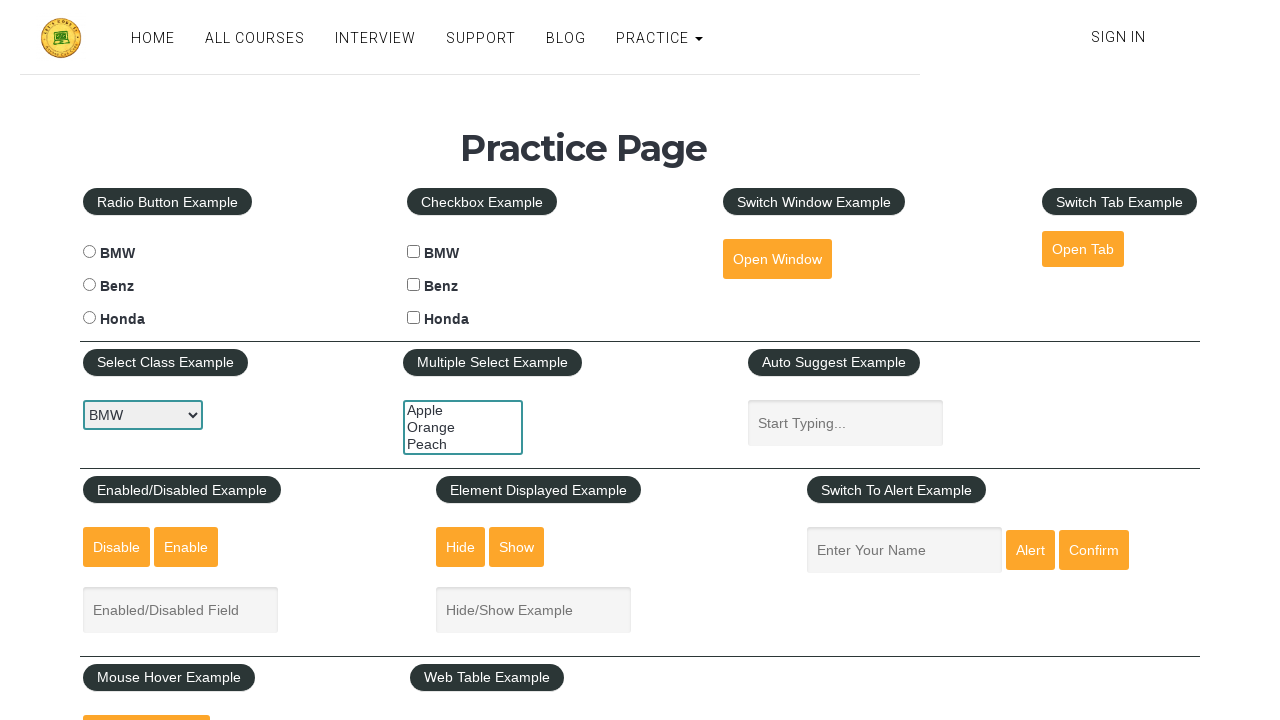

Selected Orange and Peach options from multi-select dropdown on #multiple-select-example
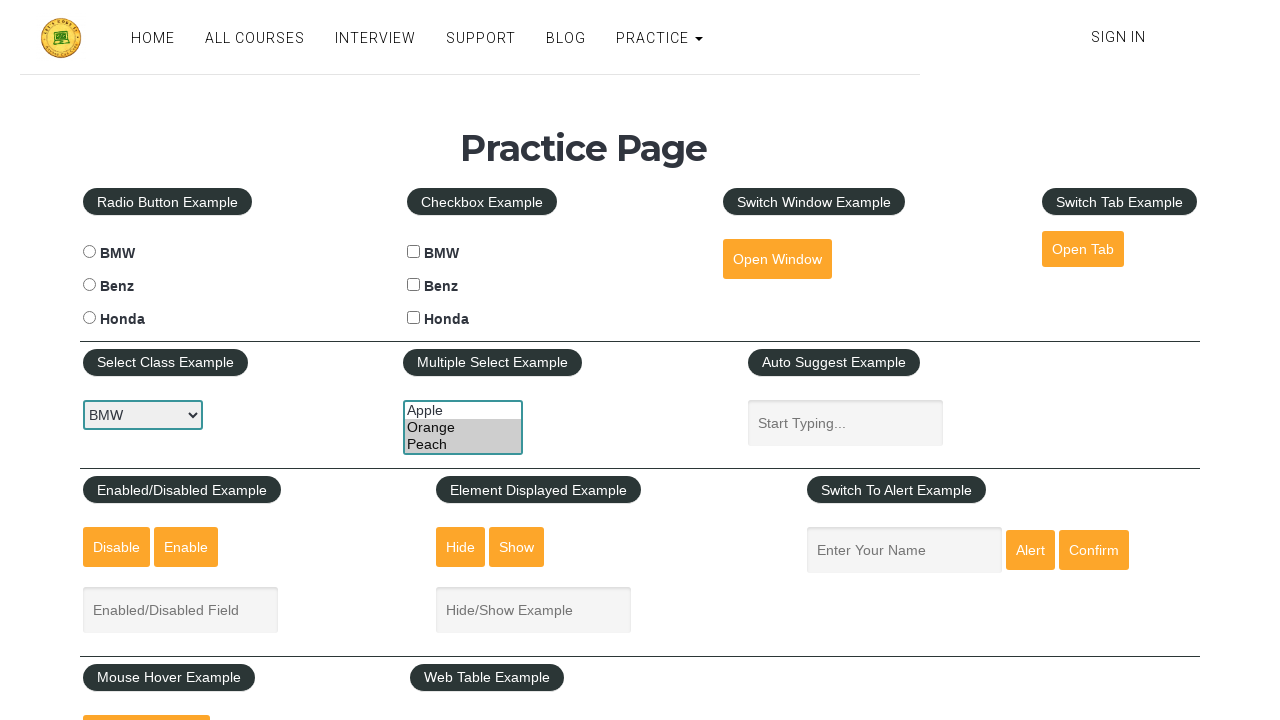

Waited 2 seconds for selection to take effect
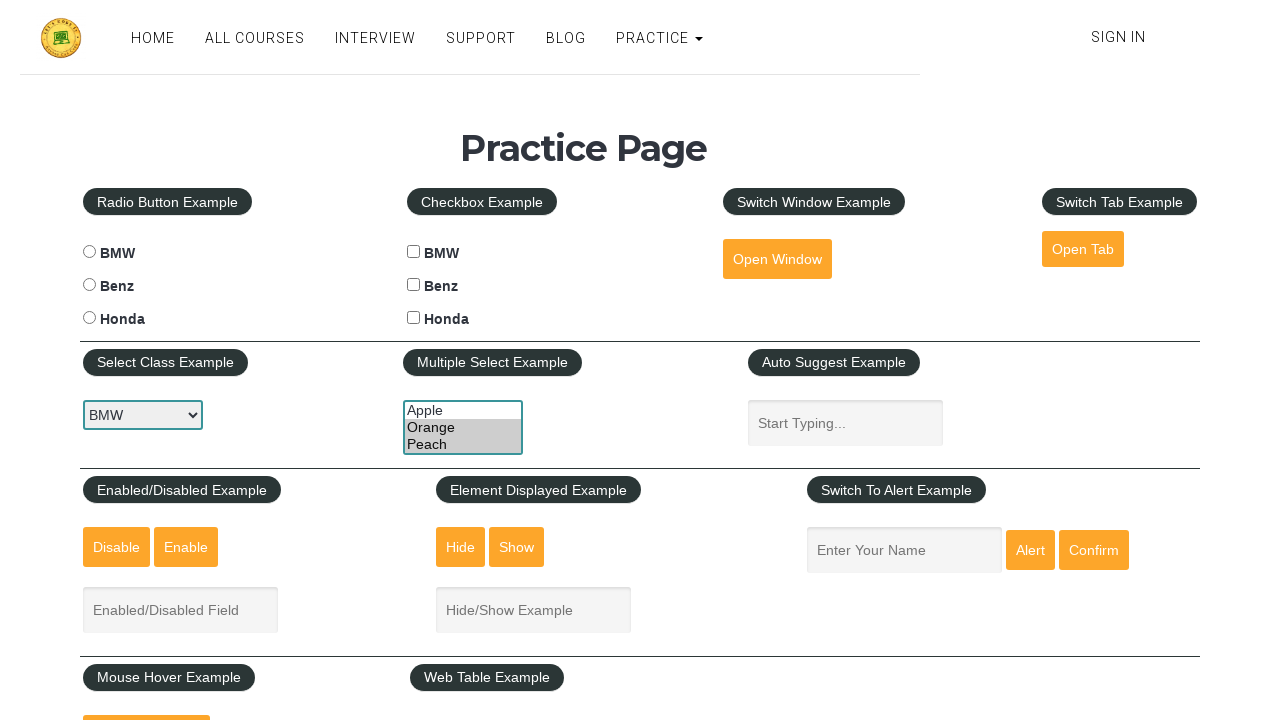

Deselected Peach by selecting only Orange option on #multiple-select-example
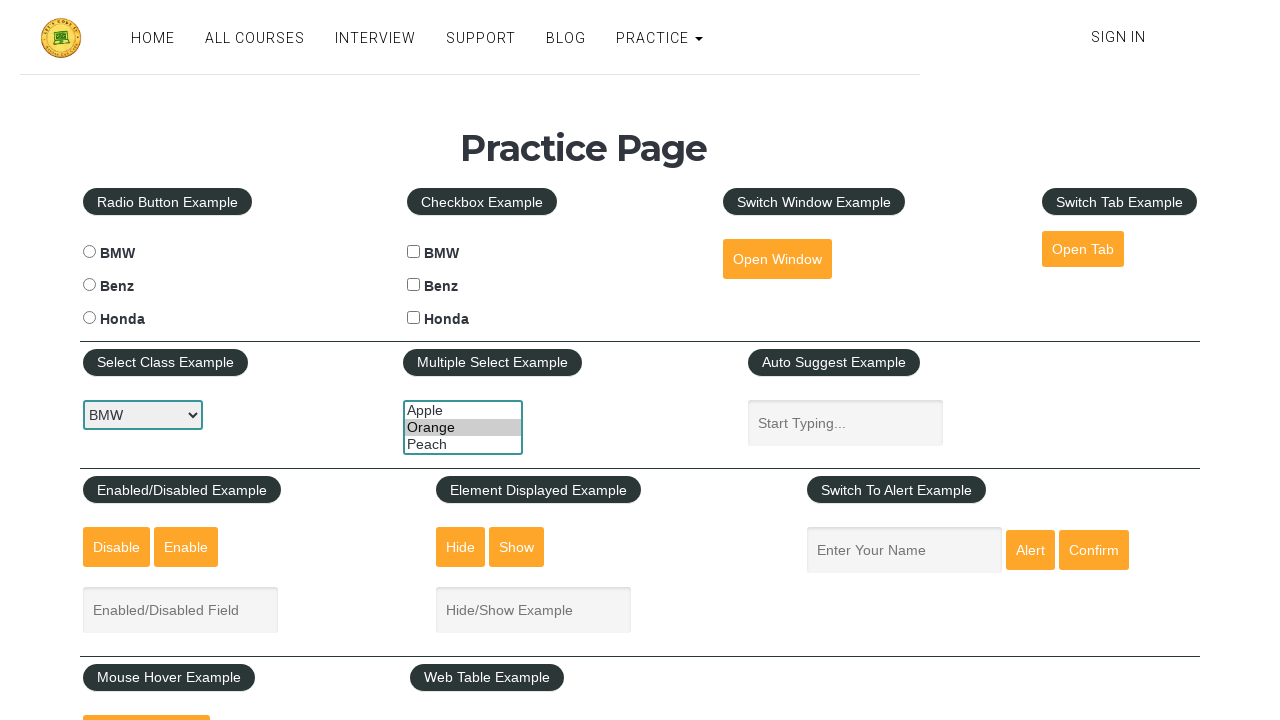

Waited 2 seconds to observe final deselection result
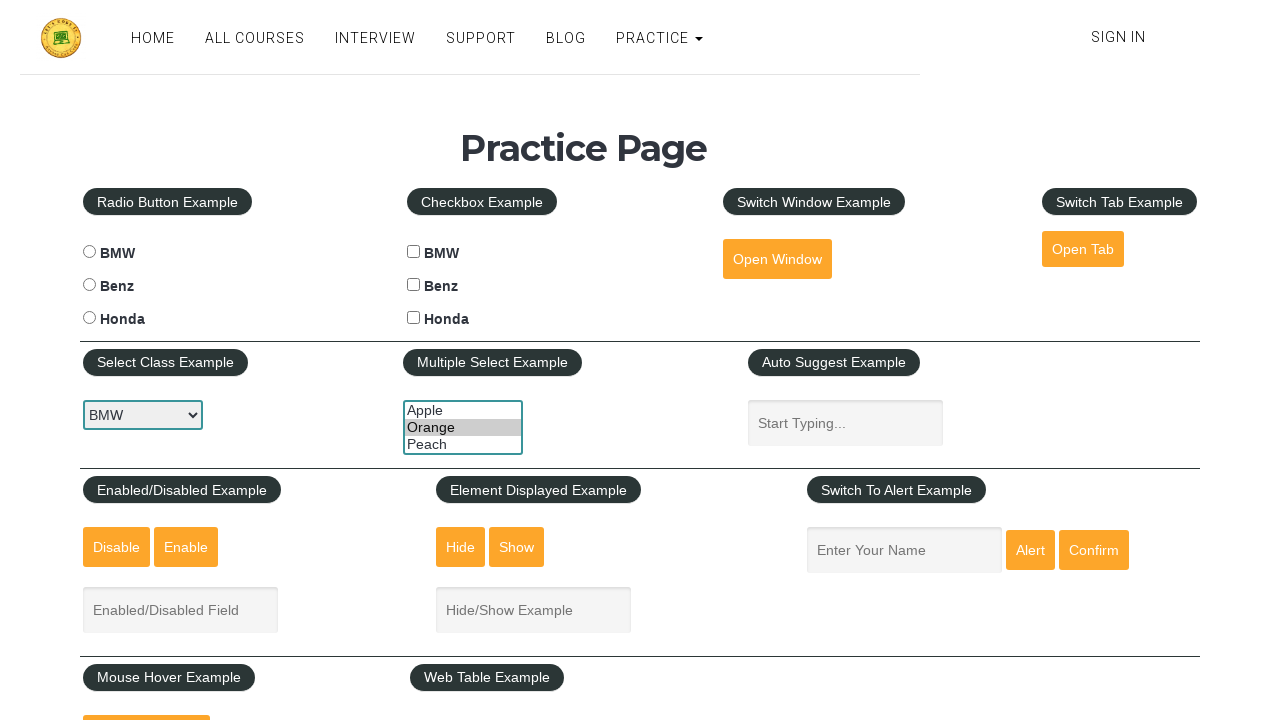

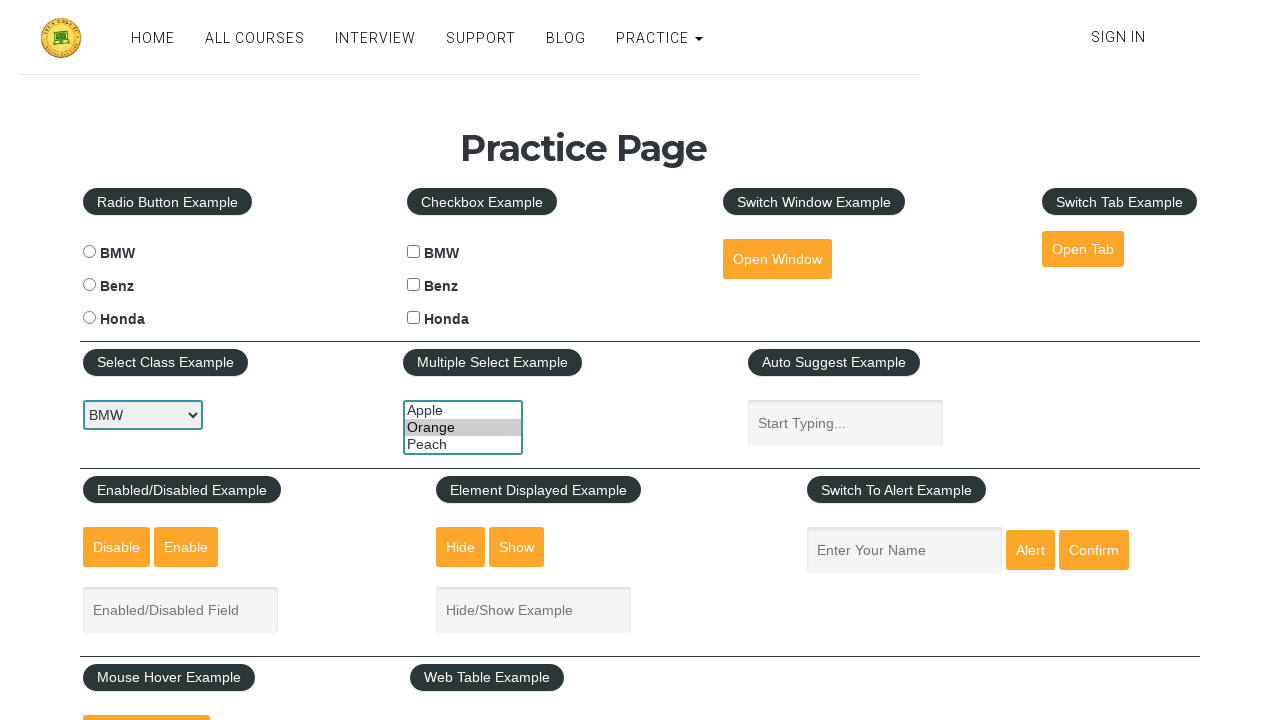